Tests iframe handling by switching to nested frames, filling a text field in one frame, and clicking checkboxes in a nested frame.

Starting URL: https://ui.vision/demo/webtest/frames/

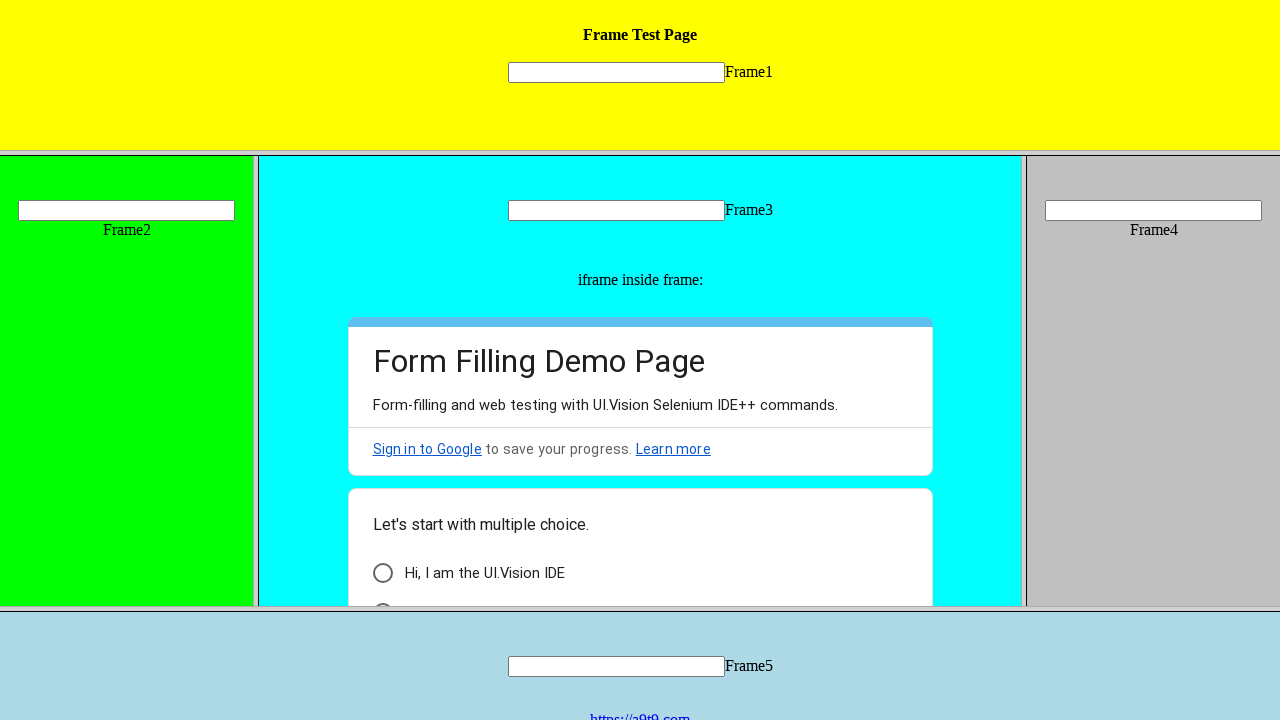

Located parent frame with src='frame_3.html'
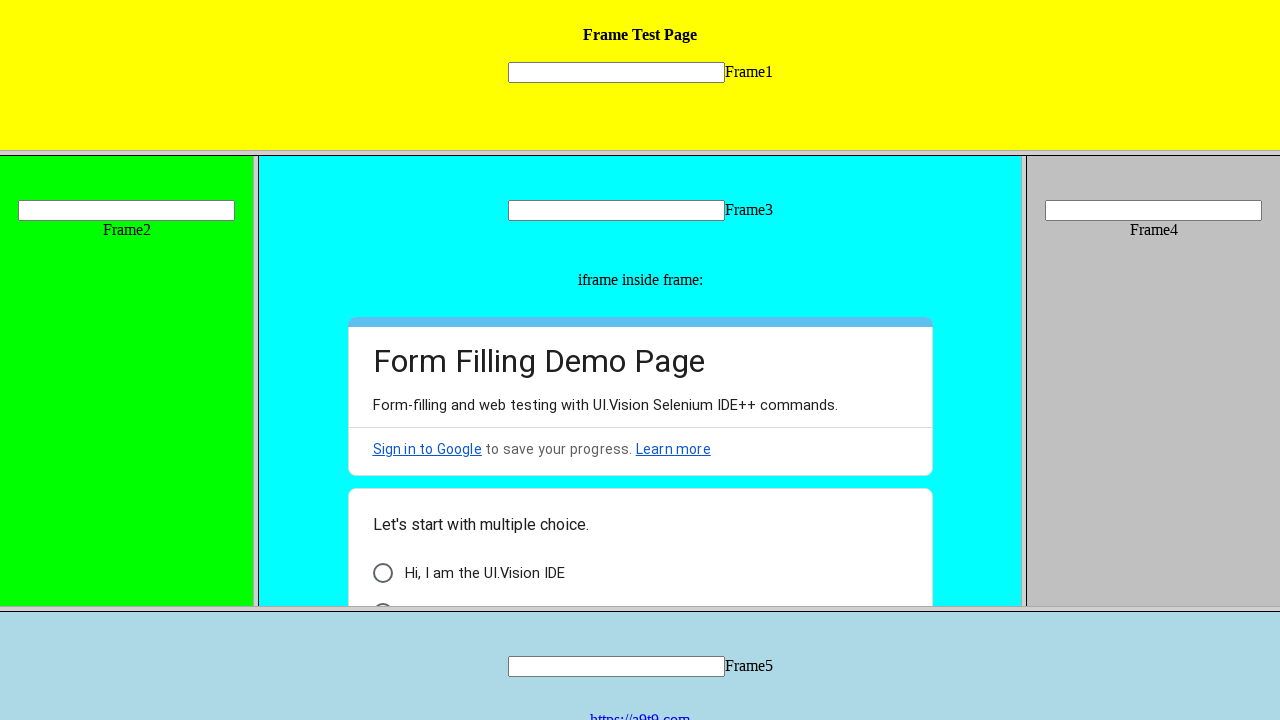

Filled text field in parent frame with 'Gyan' on frame[src='frame_3.html'] >> internal:control=enter-frame >> input[type='text']
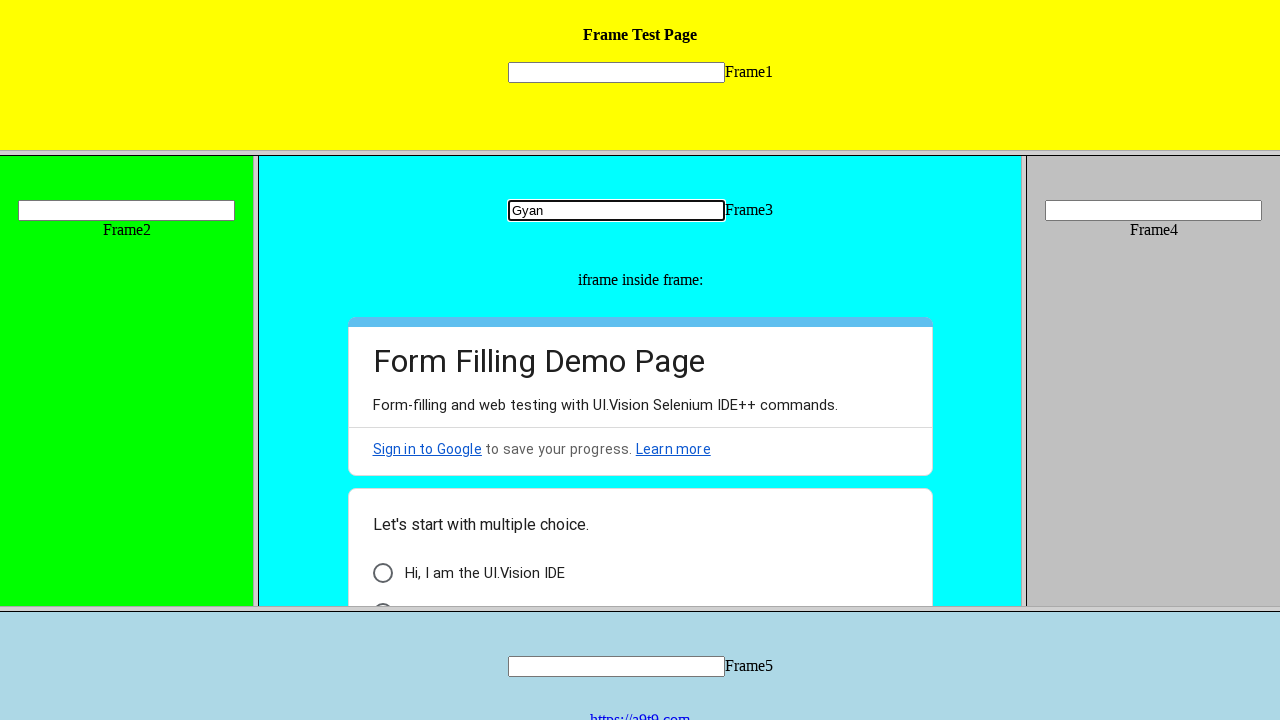

Located first nested iframe inside parent frame
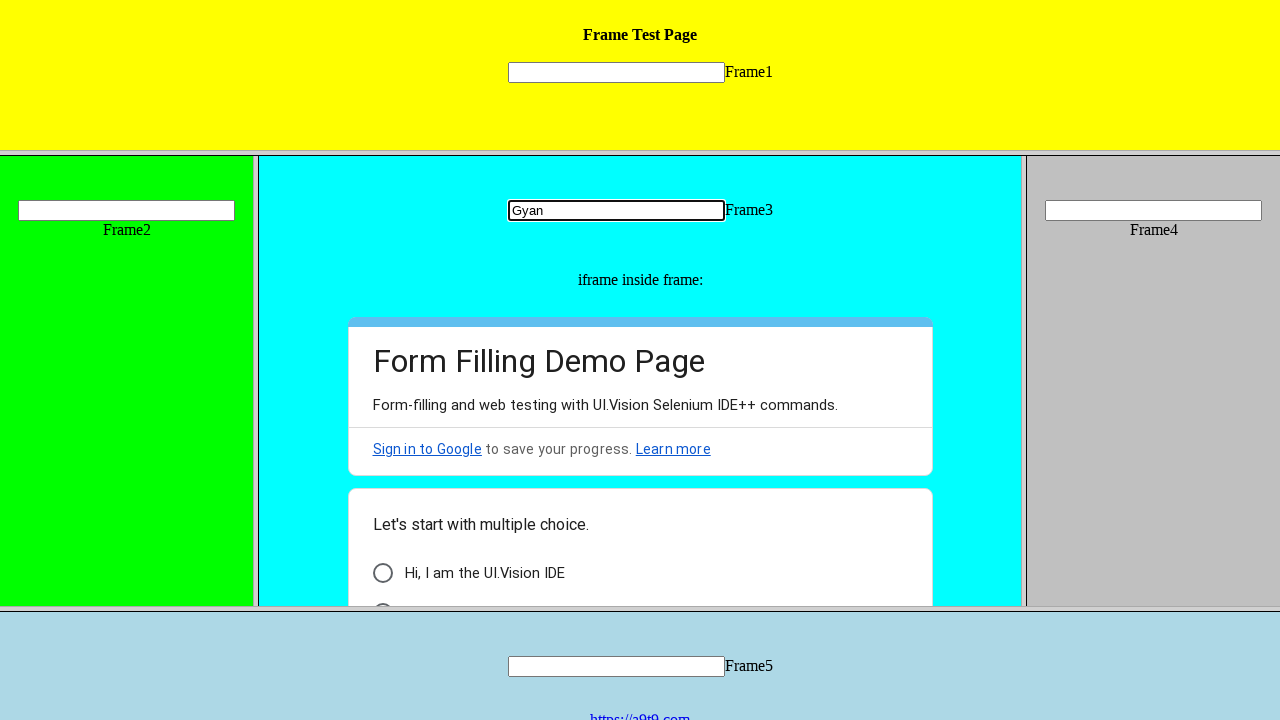

Retrieved all checkboxes from nested frame
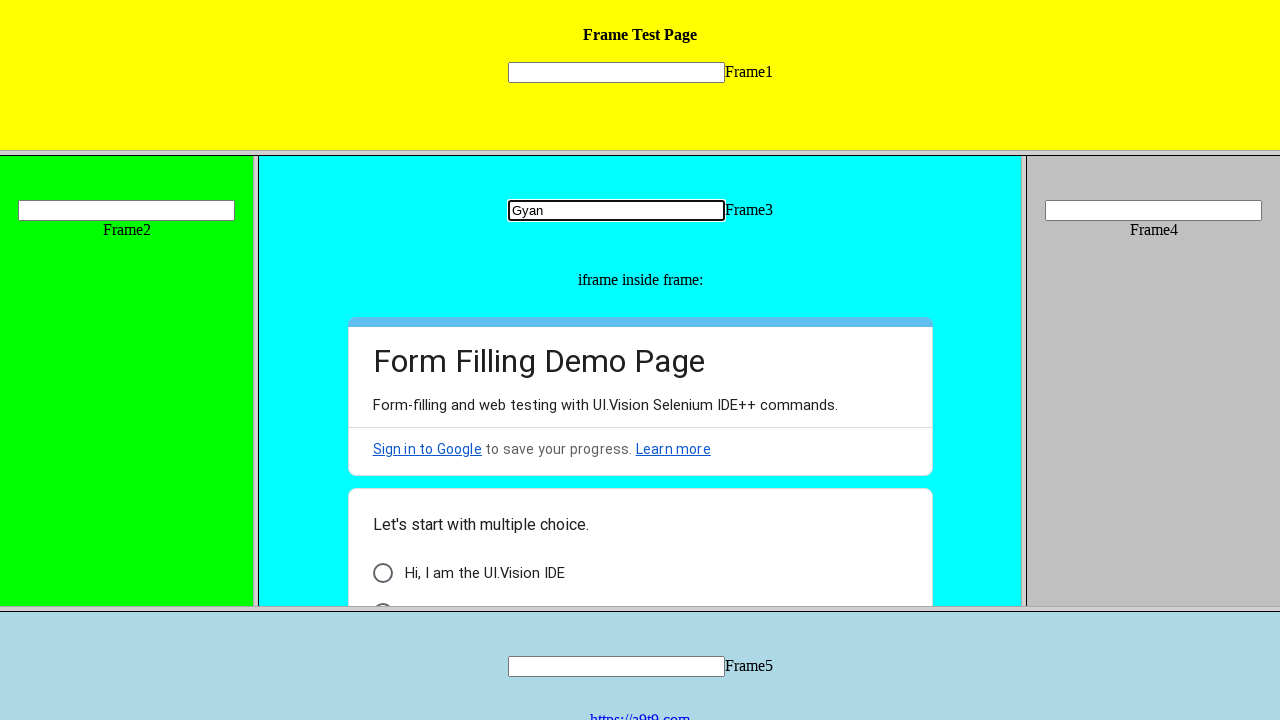

Clicked checkbox in nested frame at (640, 480) on frame[src='frame_3.html'] >> internal:control=enter-frame >> iframe >> nth=0 >> 
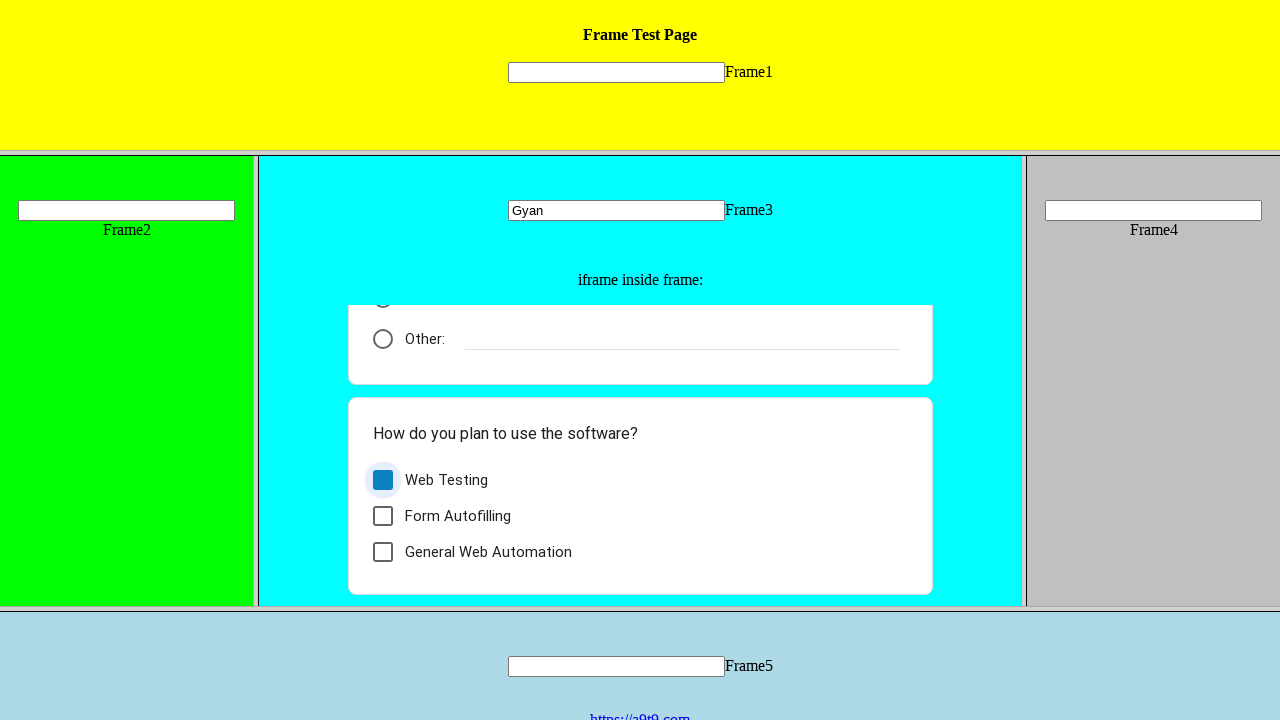

Clicked checkbox in nested frame at (640, 516) on frame[src='frame_3.html'] >> internal:control=enter-frame >> iframe >> nth=0 >> 
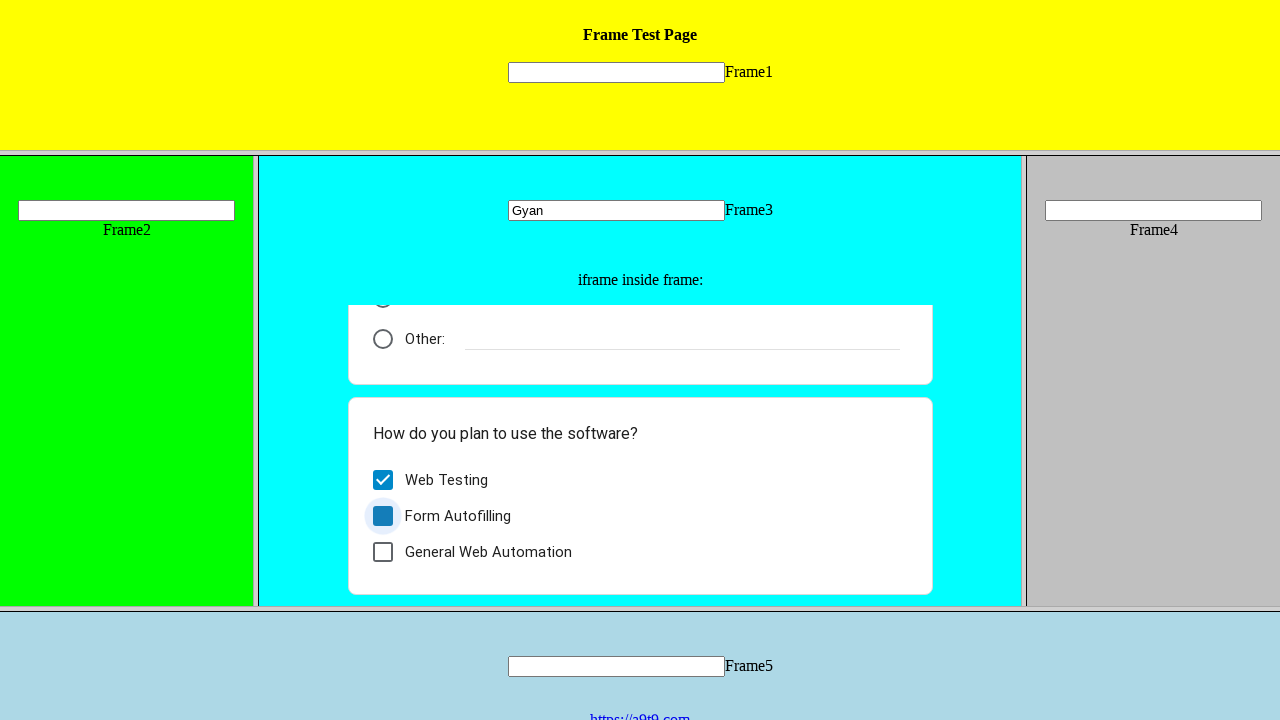

Clicked checkbox in nested frame at (640, 552) on frame[src='frame_3.html'] >> internal:control=enter-frame >> iframe >> nth=0 >> 
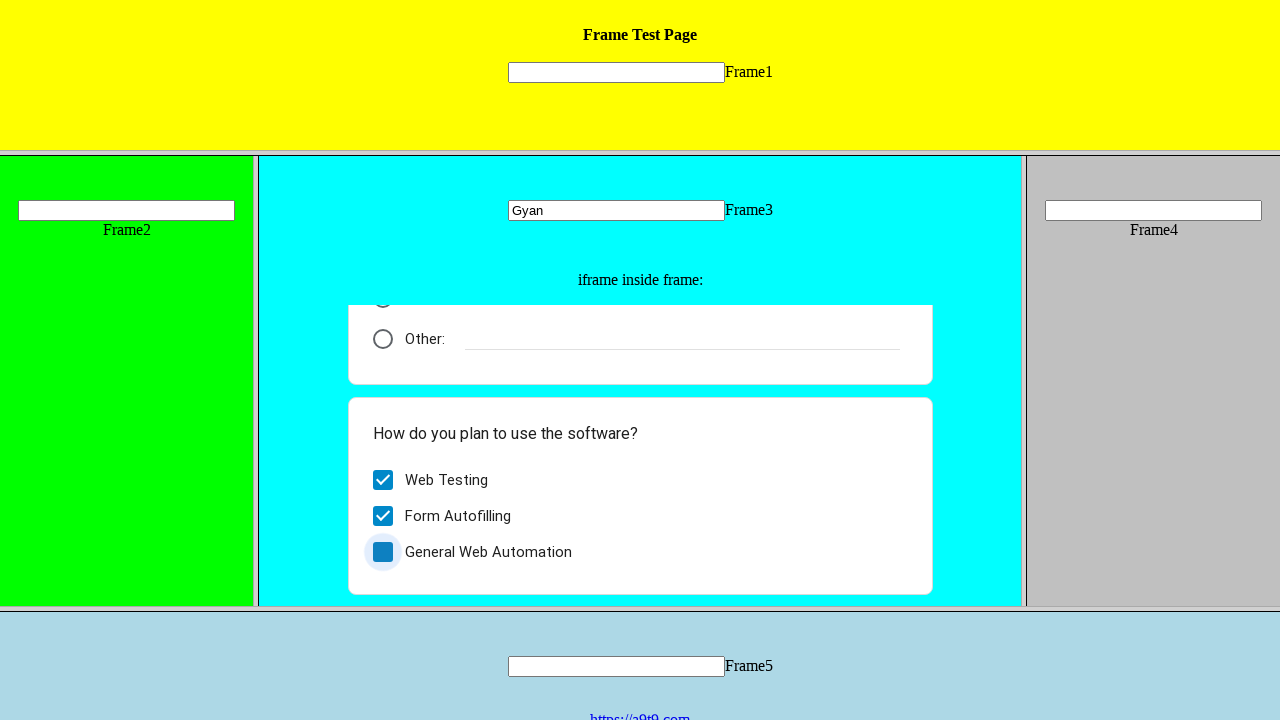

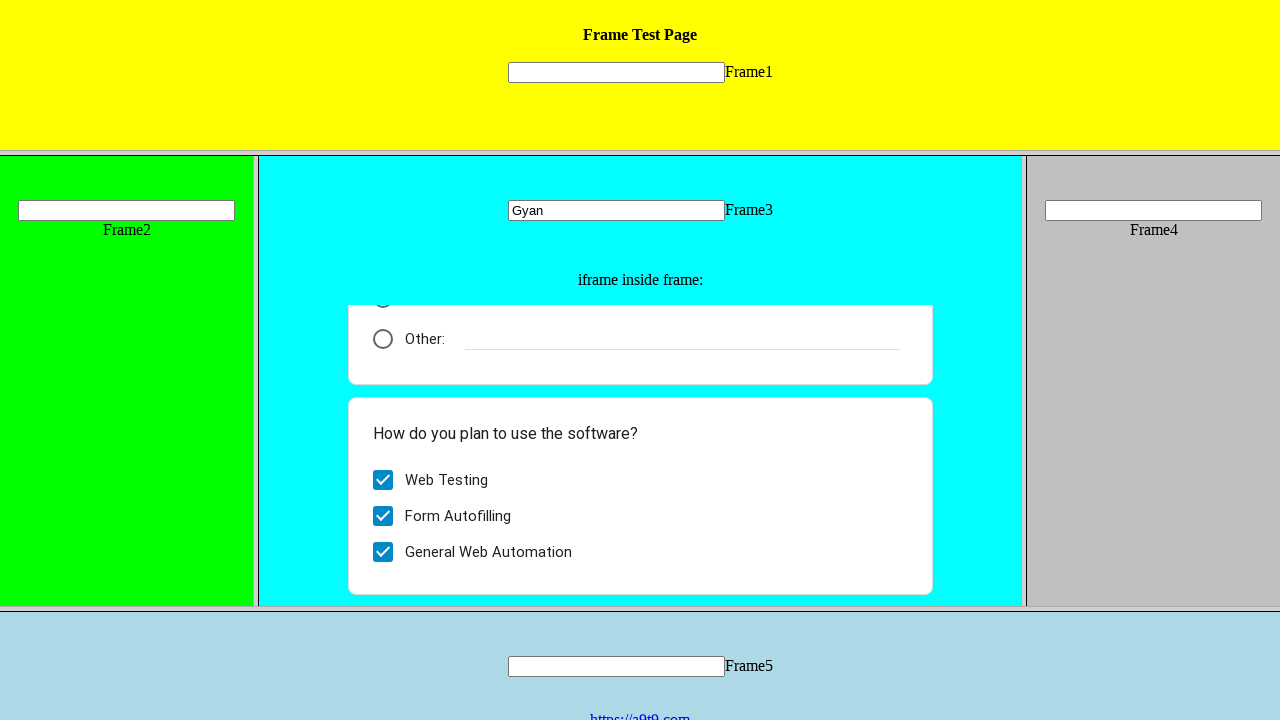